Tests JavaScript injection capabilities by dynamically adding jQuery and jquery-growl libraries to a page, then displaying various types of growl notifications (default, error, notice, warning).

Starting URL: http://the-internet.herokuapp.com/

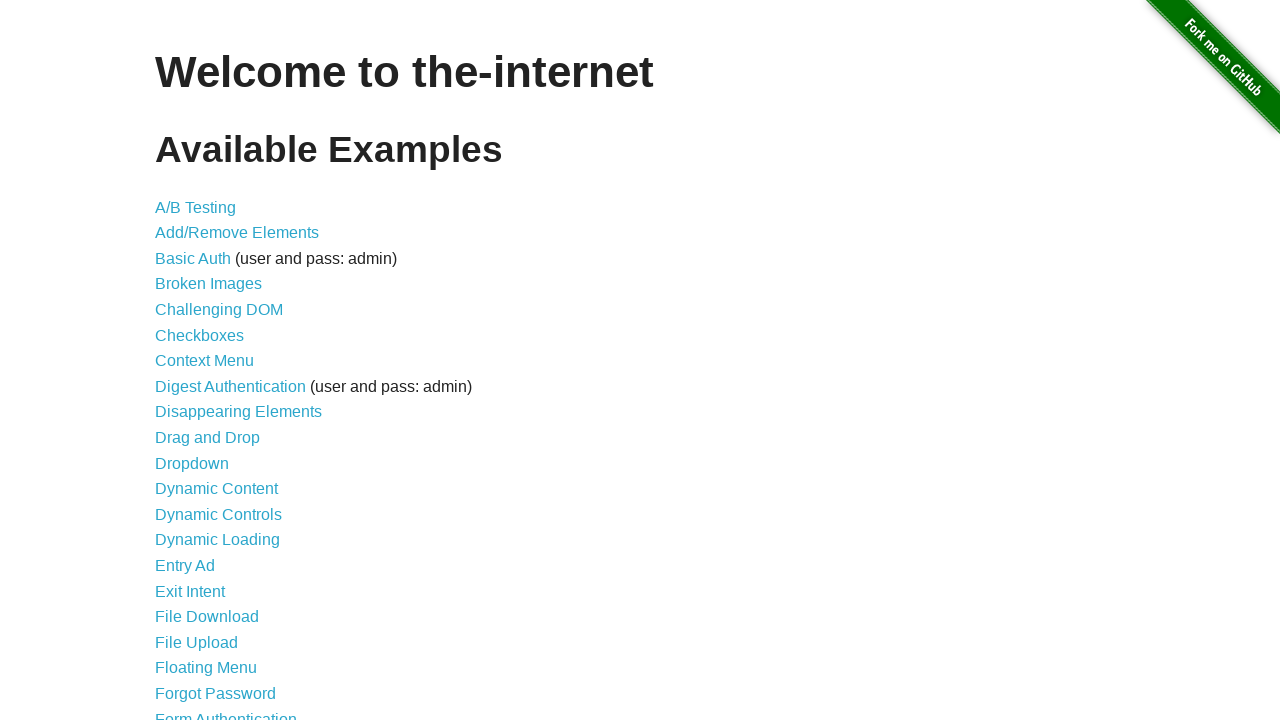

Injected jQuery library into page if not already present
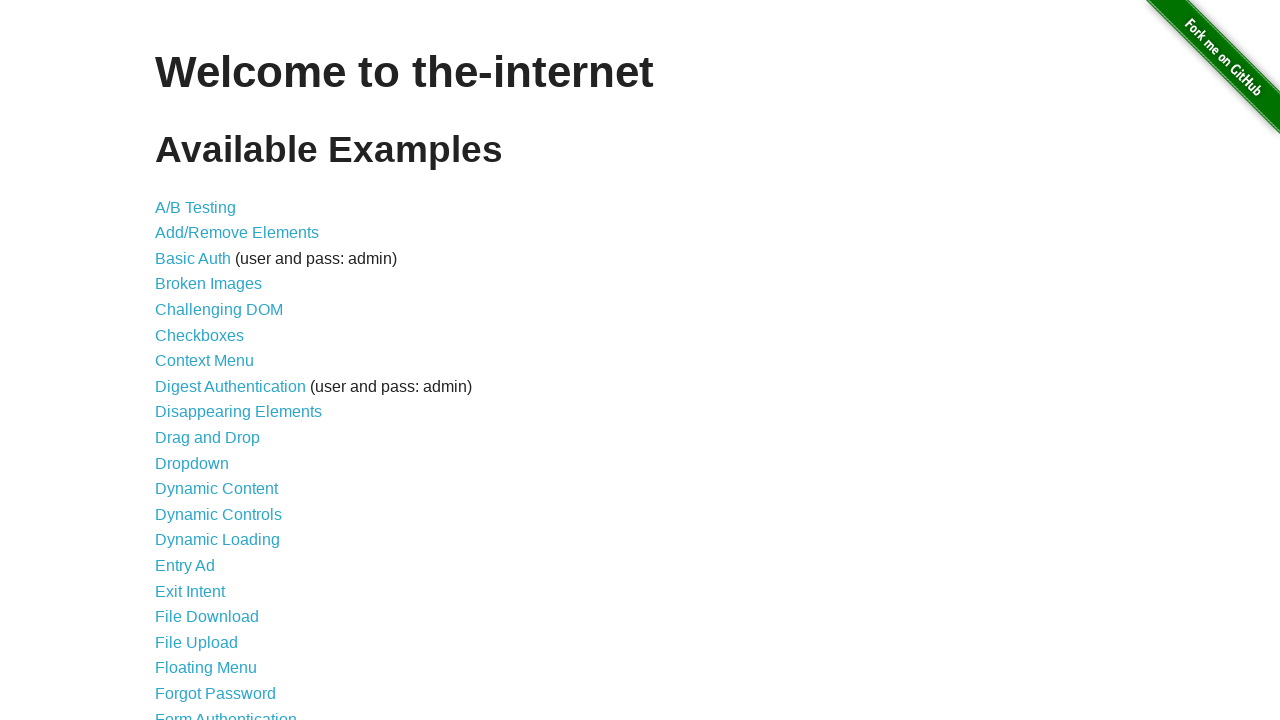

Waited for jQuery library to load
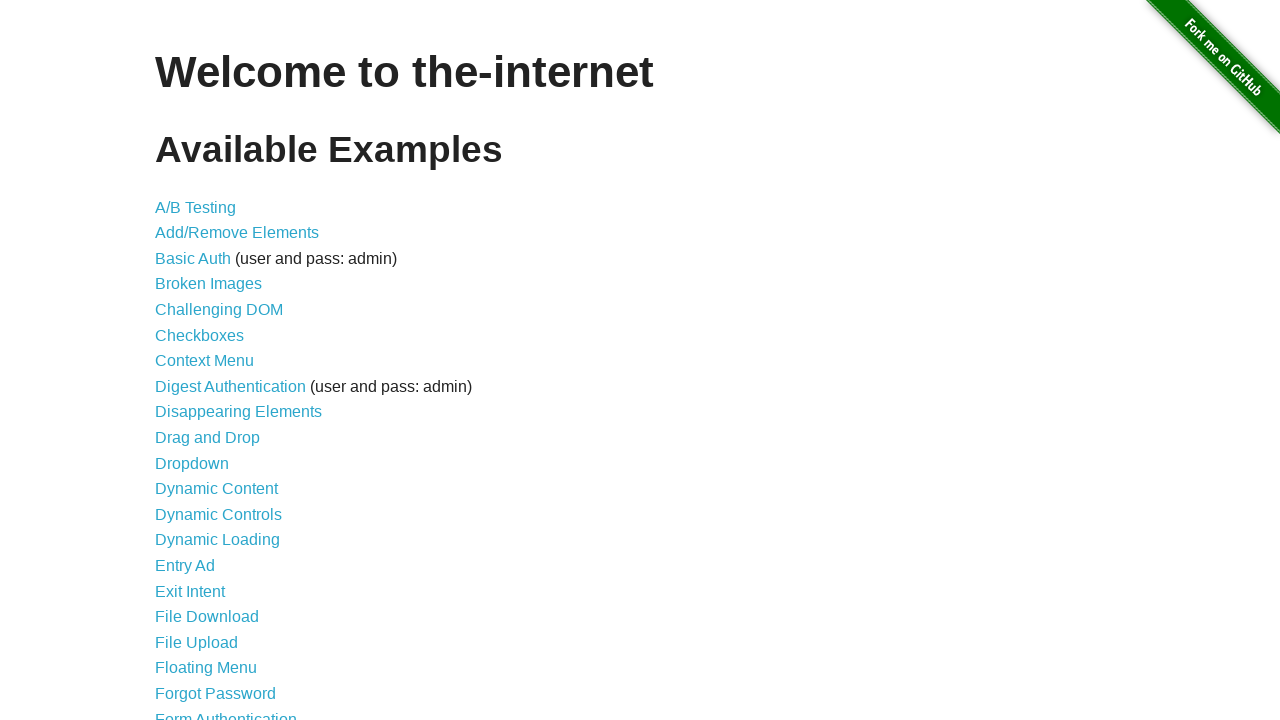

Added jquery-growl script to page
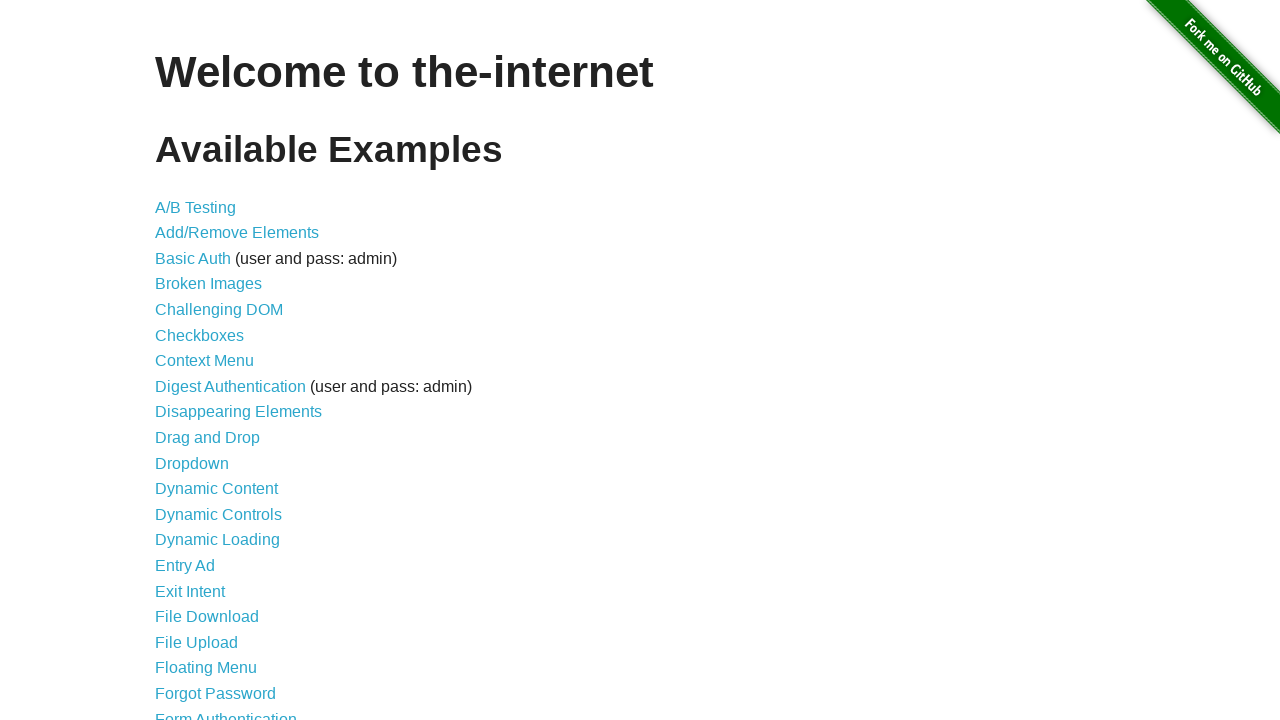

Waited for jquery-growl script to load
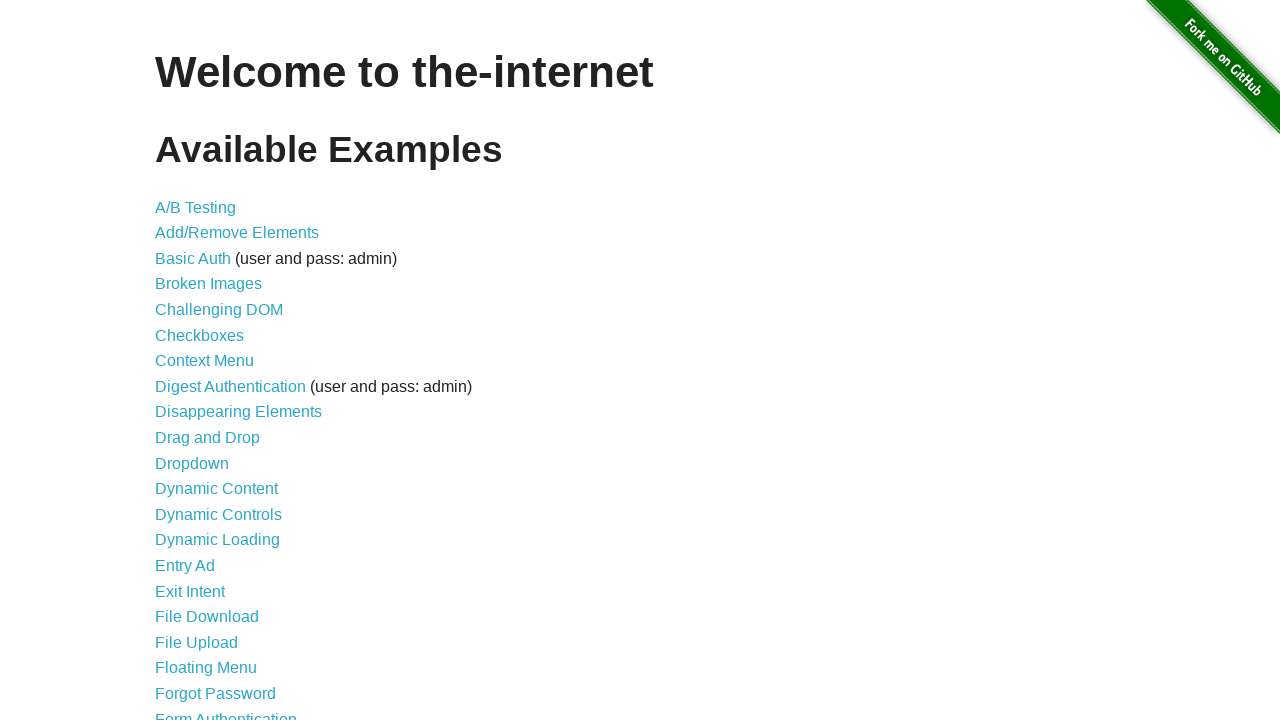

Added jquery-growl CSS stylesheet to page
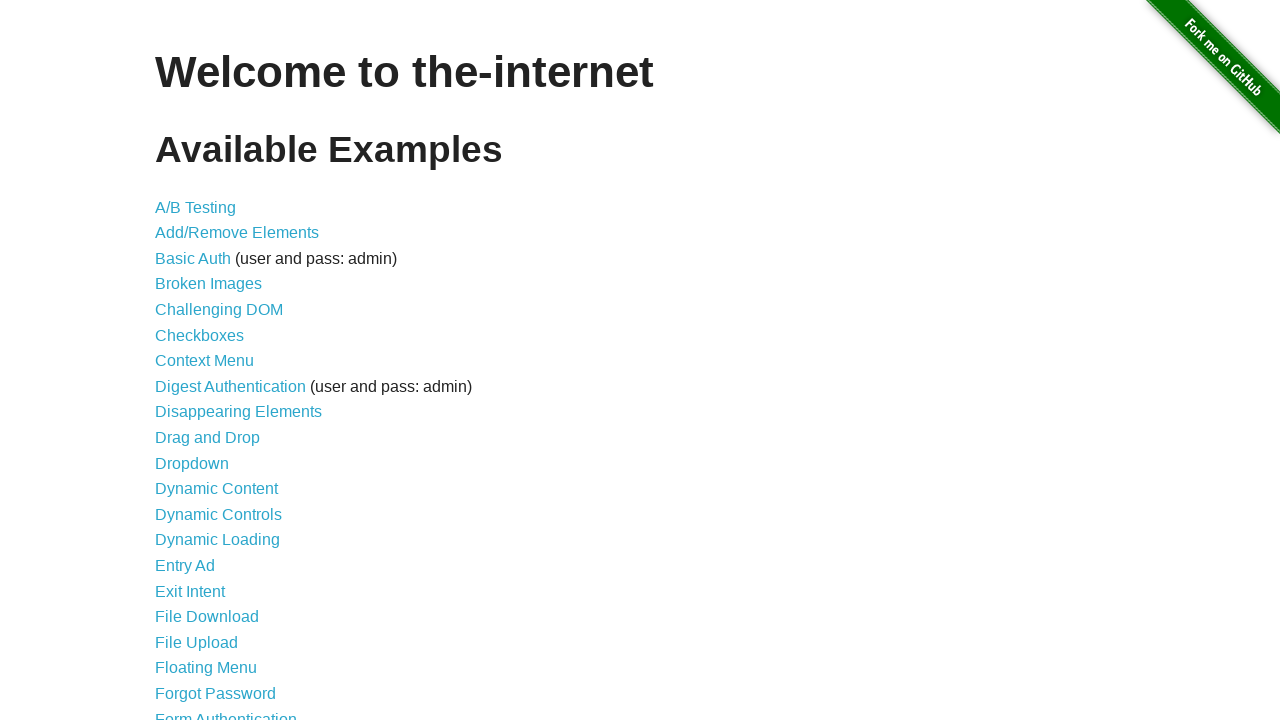

Displayed default growl notification with title 'GET' and message '/'
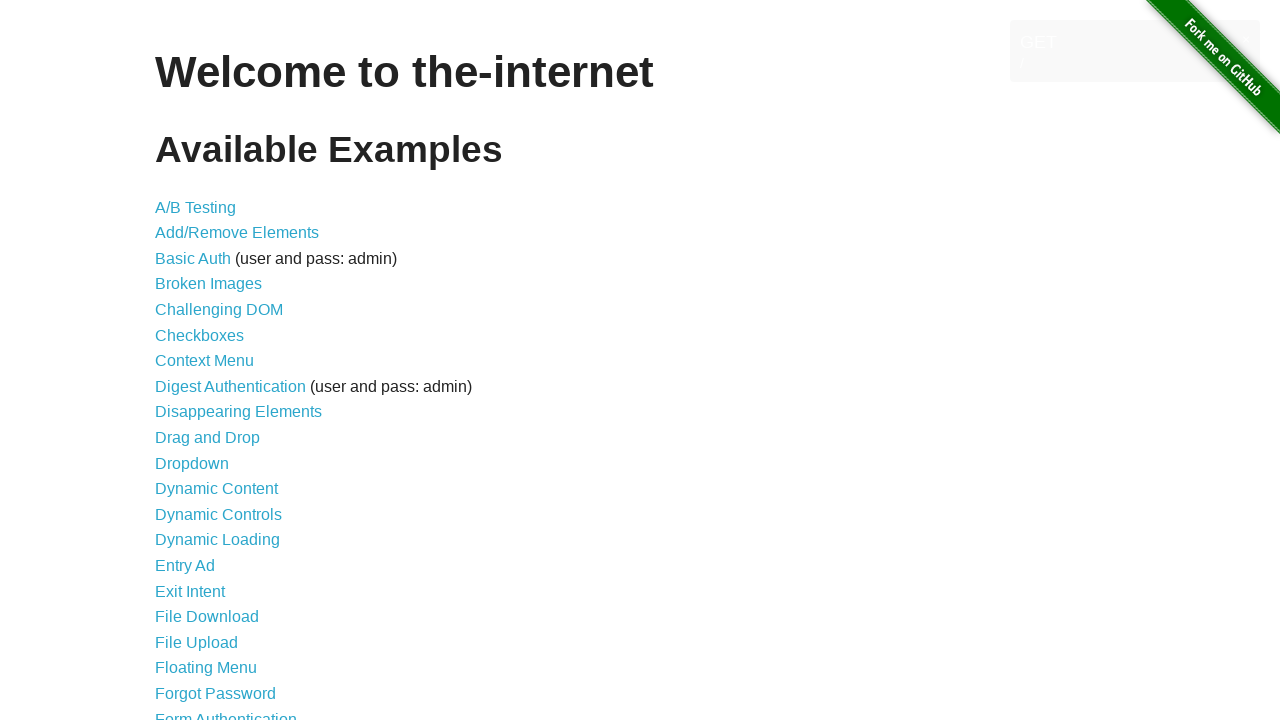

Displayed error growl notification
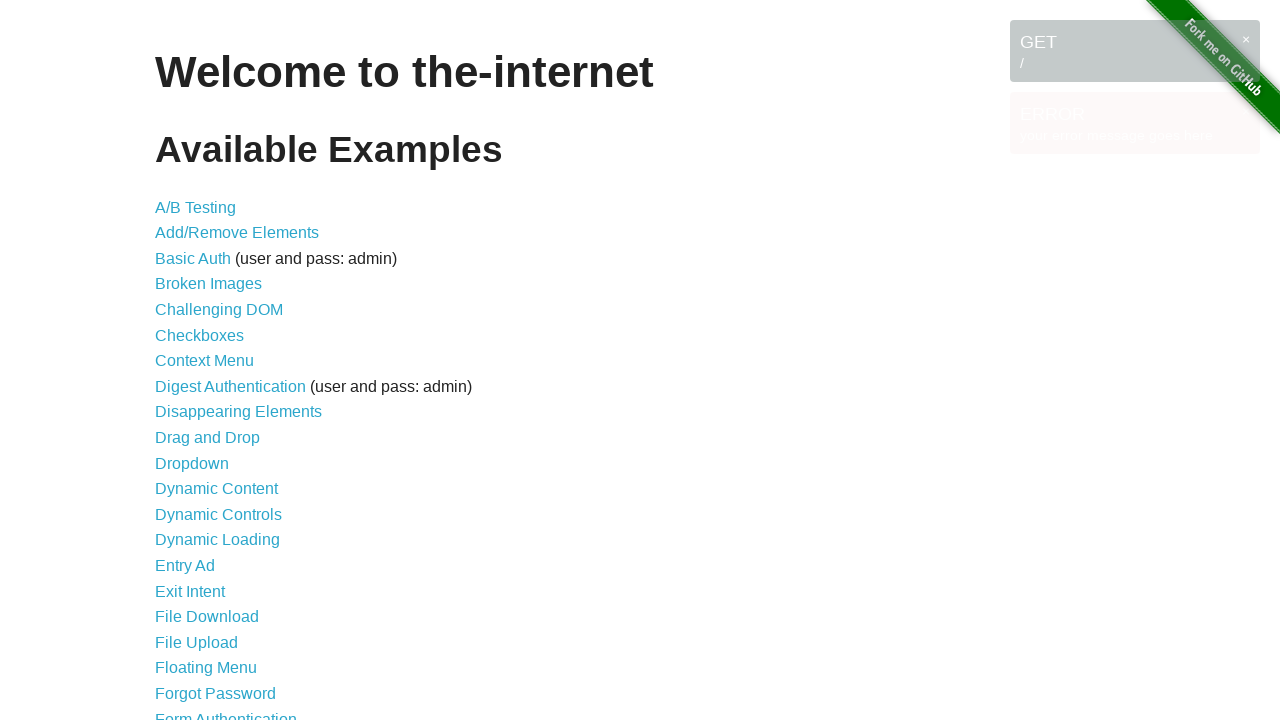

Displayed notice growl notification
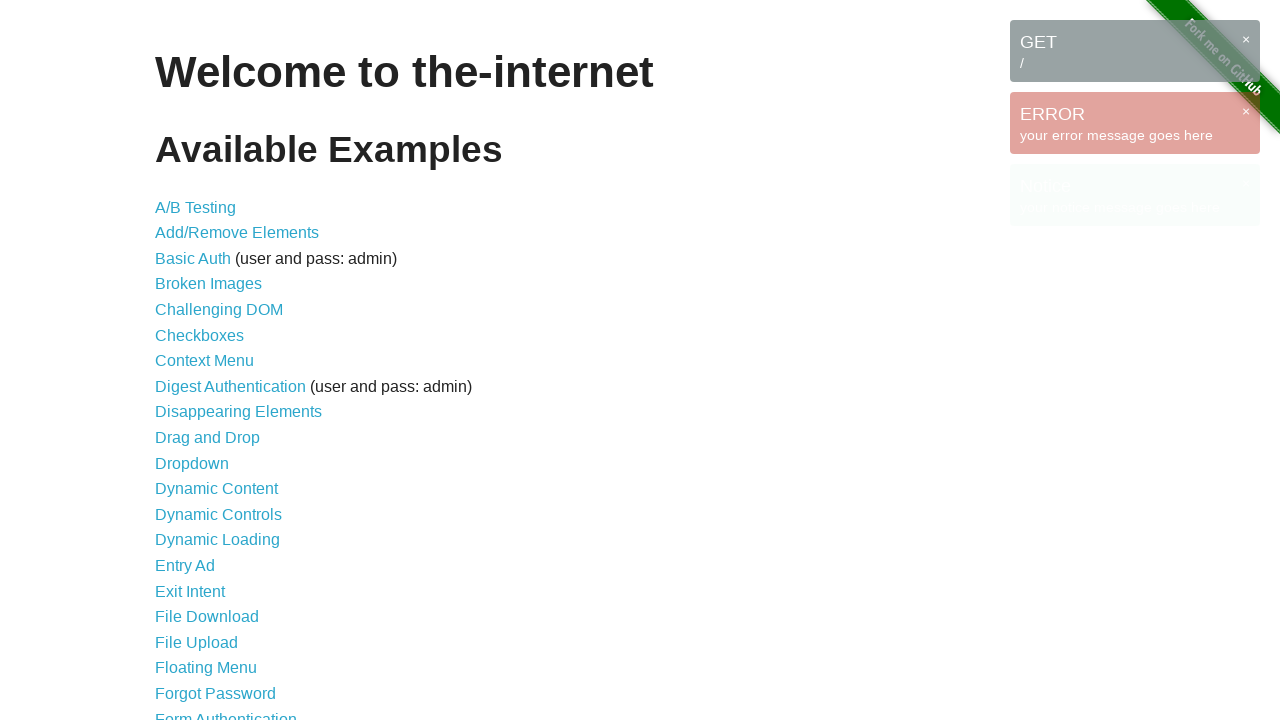

Displayed warning growl notification
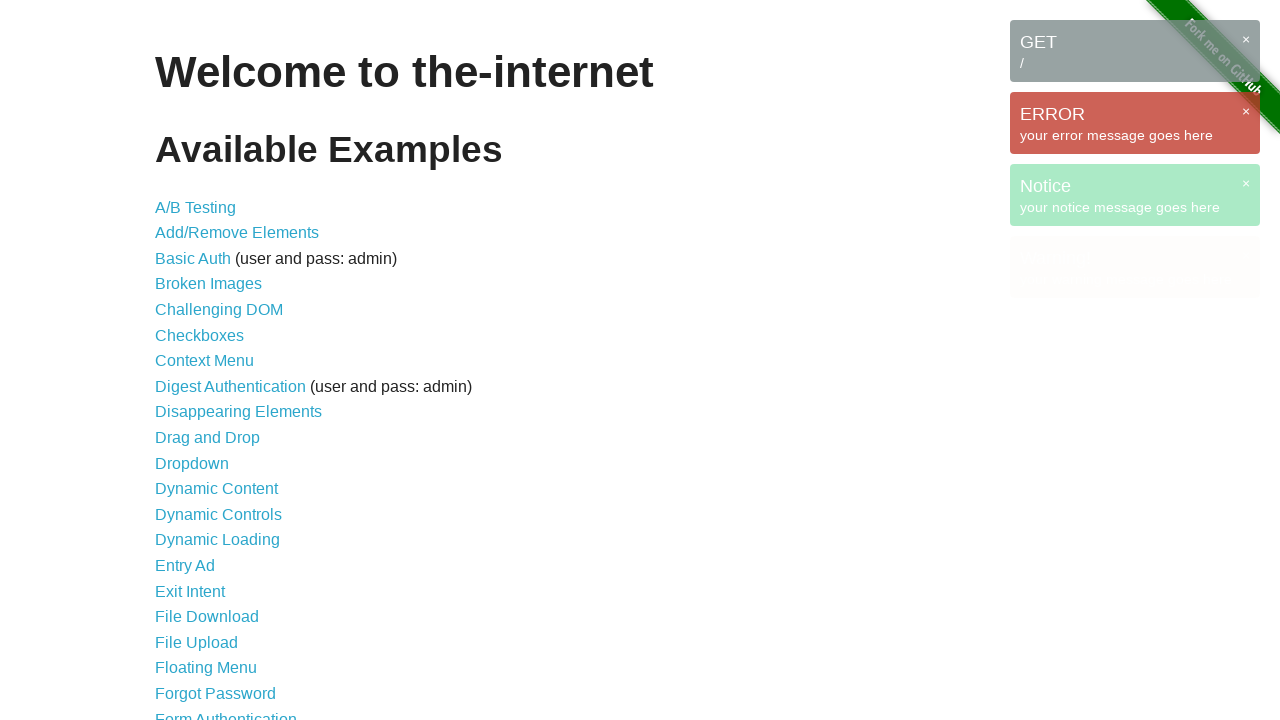

Waited for all growl notifications to be visible
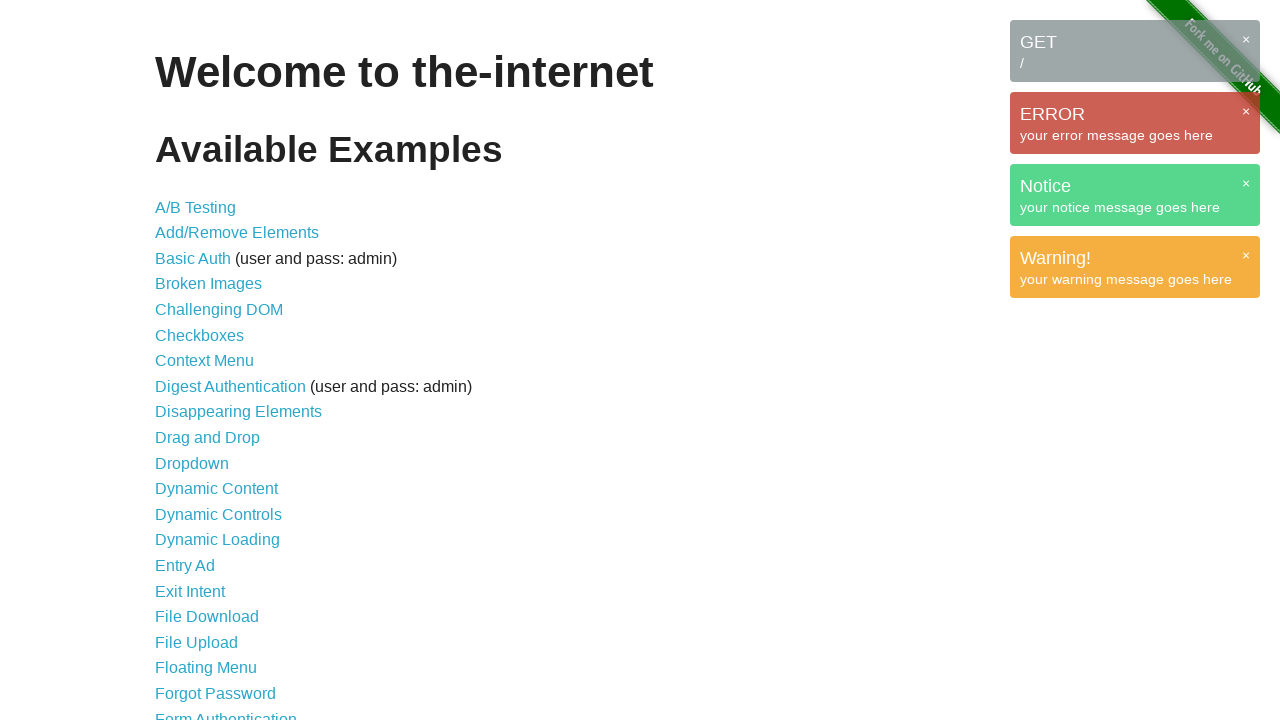

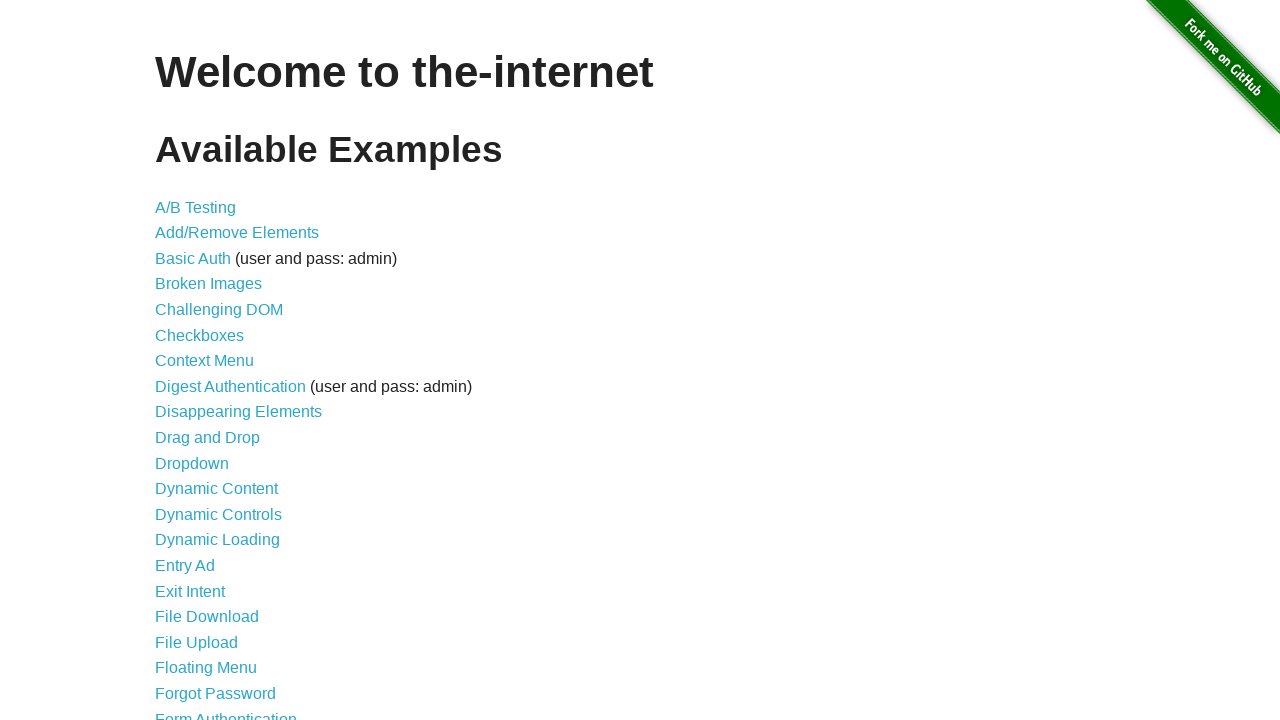